Tests filling out a comprehensive HTML form including text fields, checkboxes, radio buttons, multi-select dropdowns, and a single dropdown

Starting URL: https://testpages.herokuapp.com/styled/basic-html-form-test.html

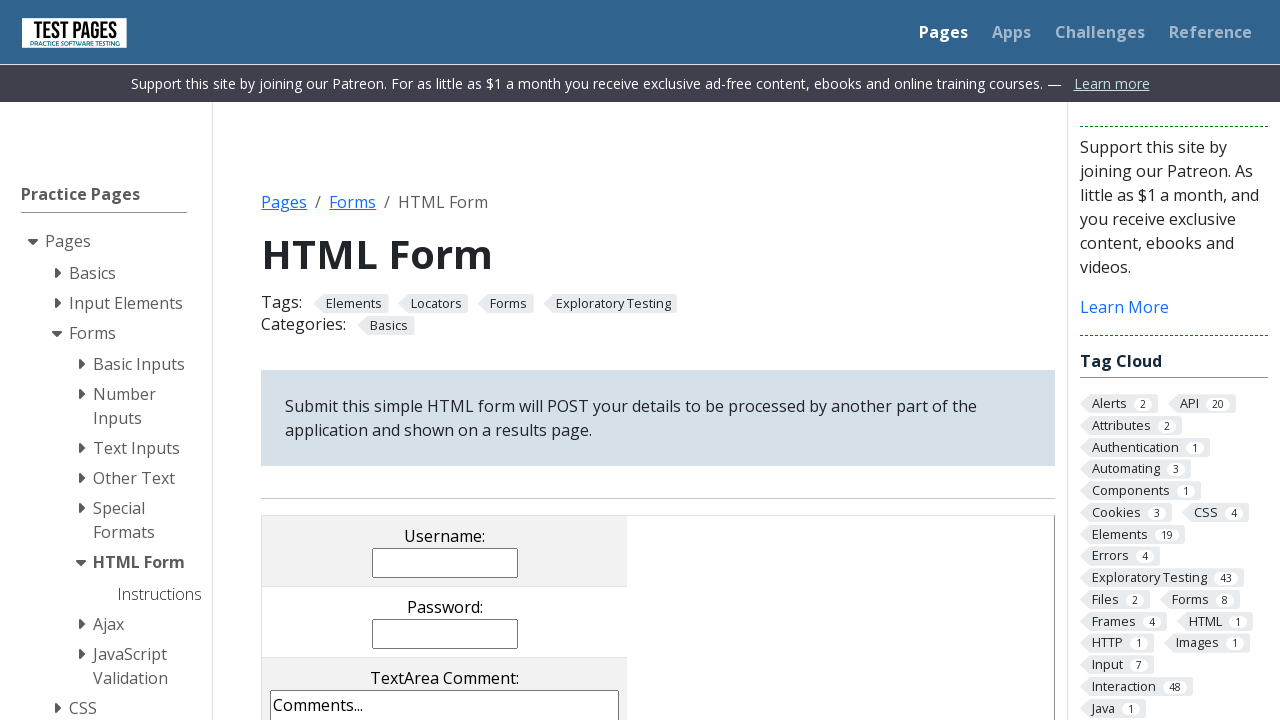

Filled username field with 'Junior' on input[name='username']
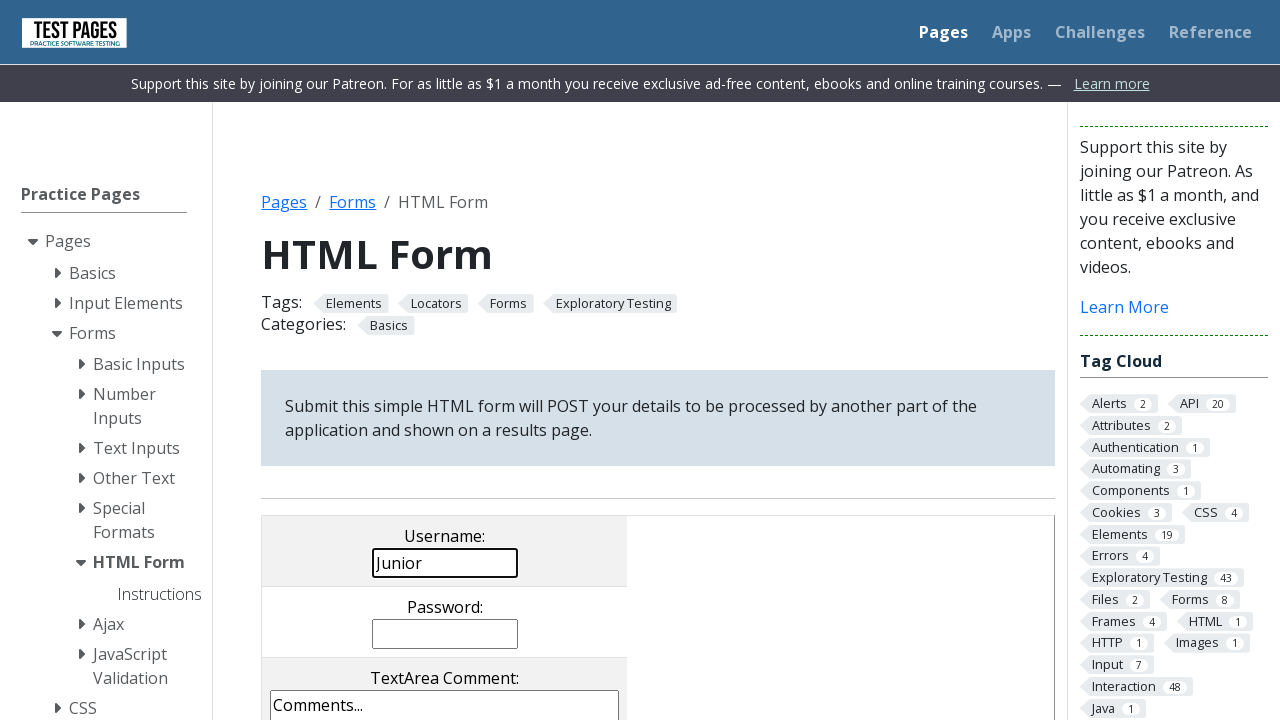

Filled password field with '123456' on input[name='password']
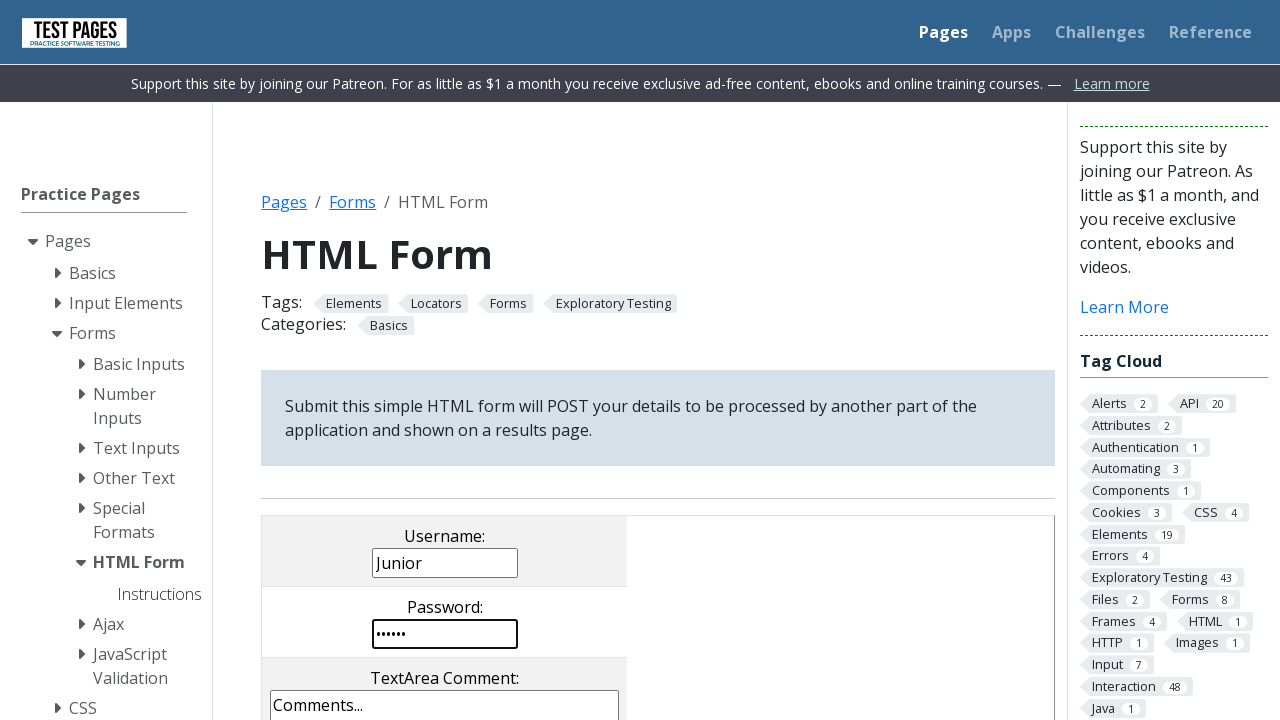

Filled comments textarea with 'Teste teste teste' on textarea[name='comments']
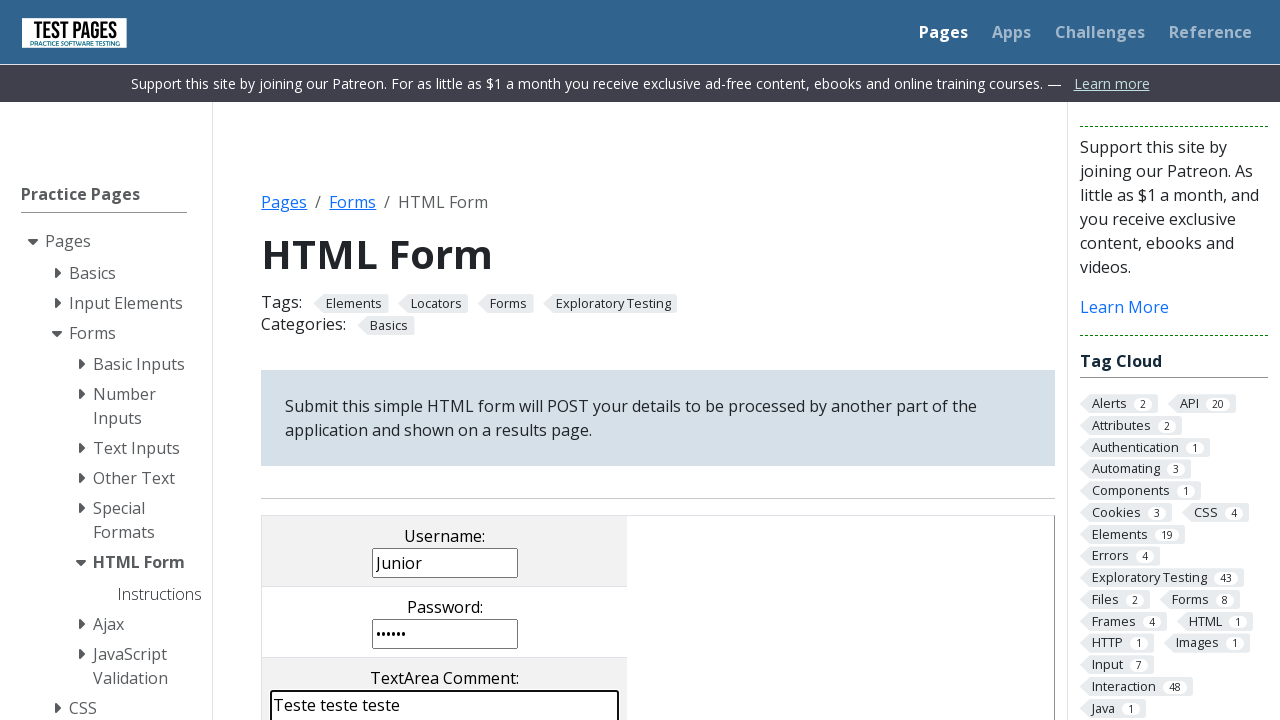

Clicked first checkbox at (299, 360) on input[name='checkboxes[]'] >> nth=0
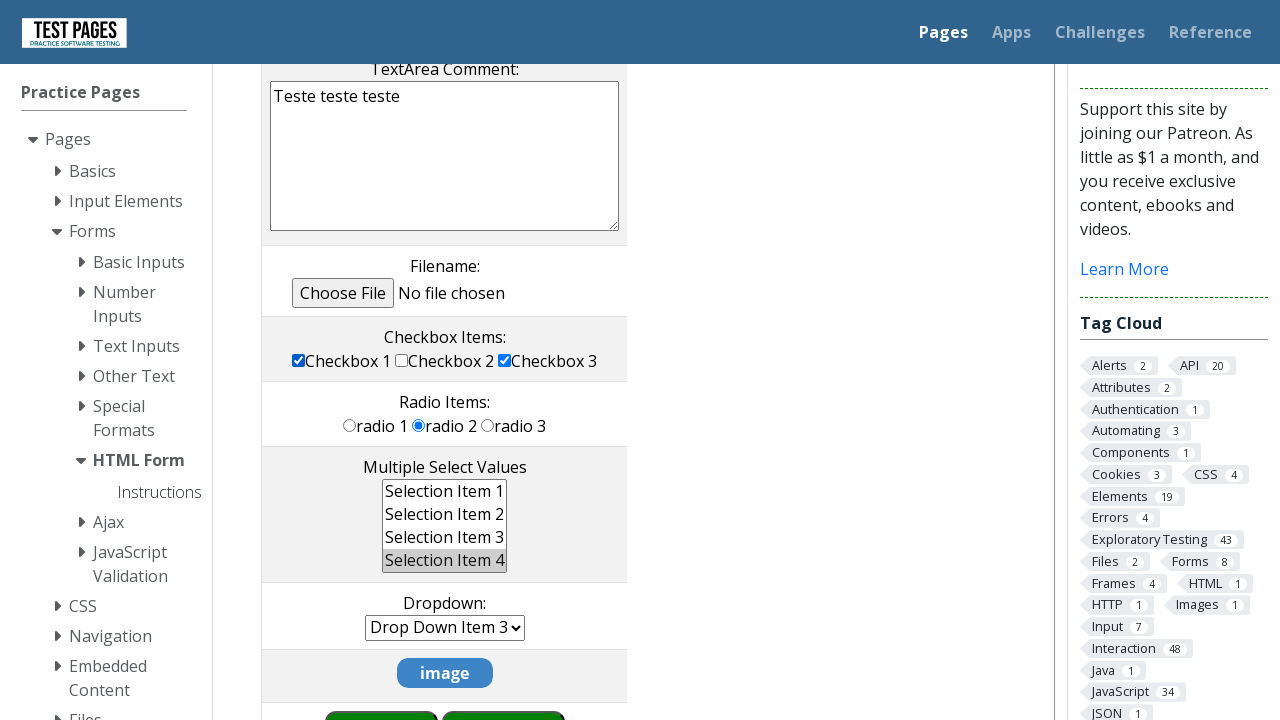

Clicked second checkbox at (402, 360) on input[name='checkboxes[]'] >> nth=1
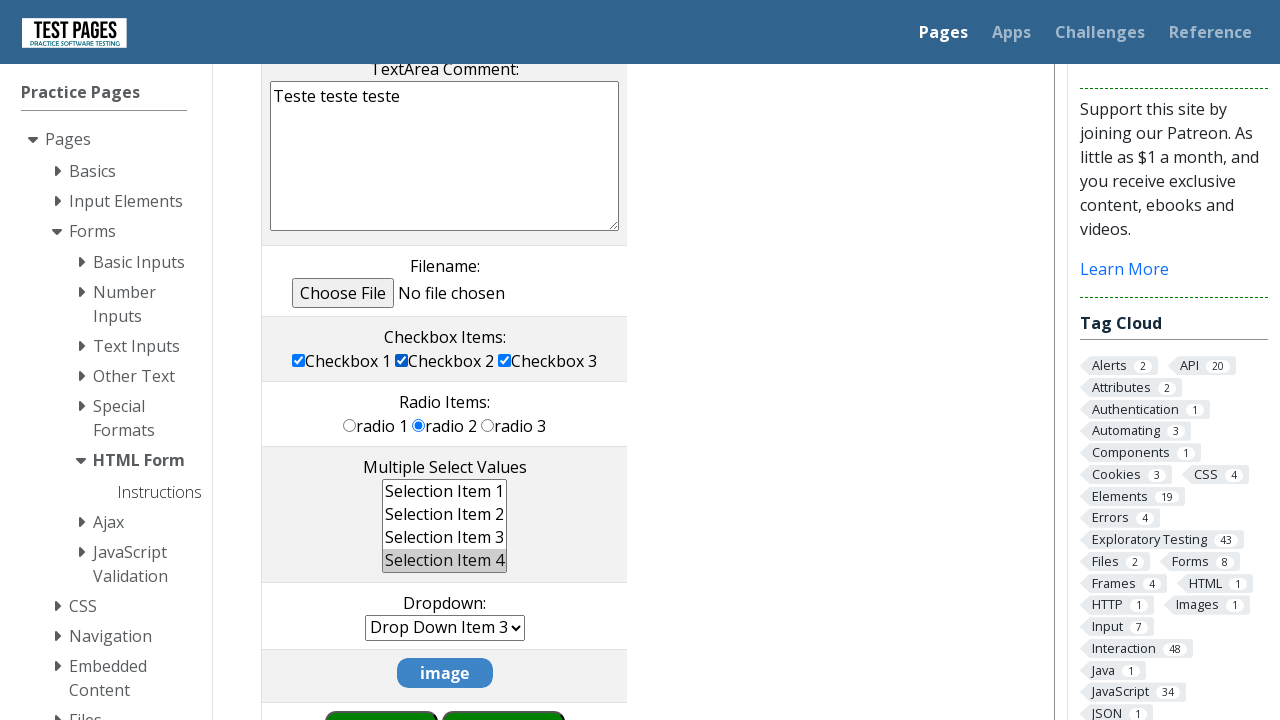

Clicked third checkbox at (505, 360) on input[name='checkboxes[]'] >> nth=2
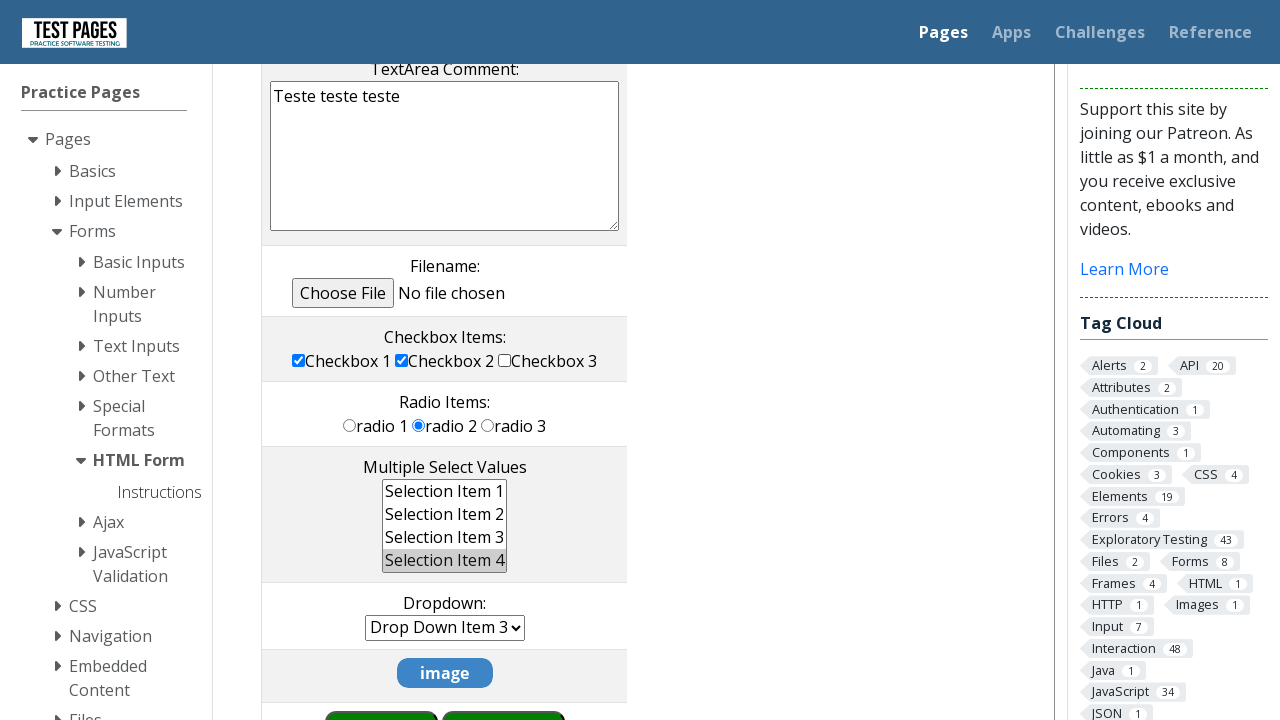

Selected first radio button at (350, 425) on input[name='radioval'] >> nth=0
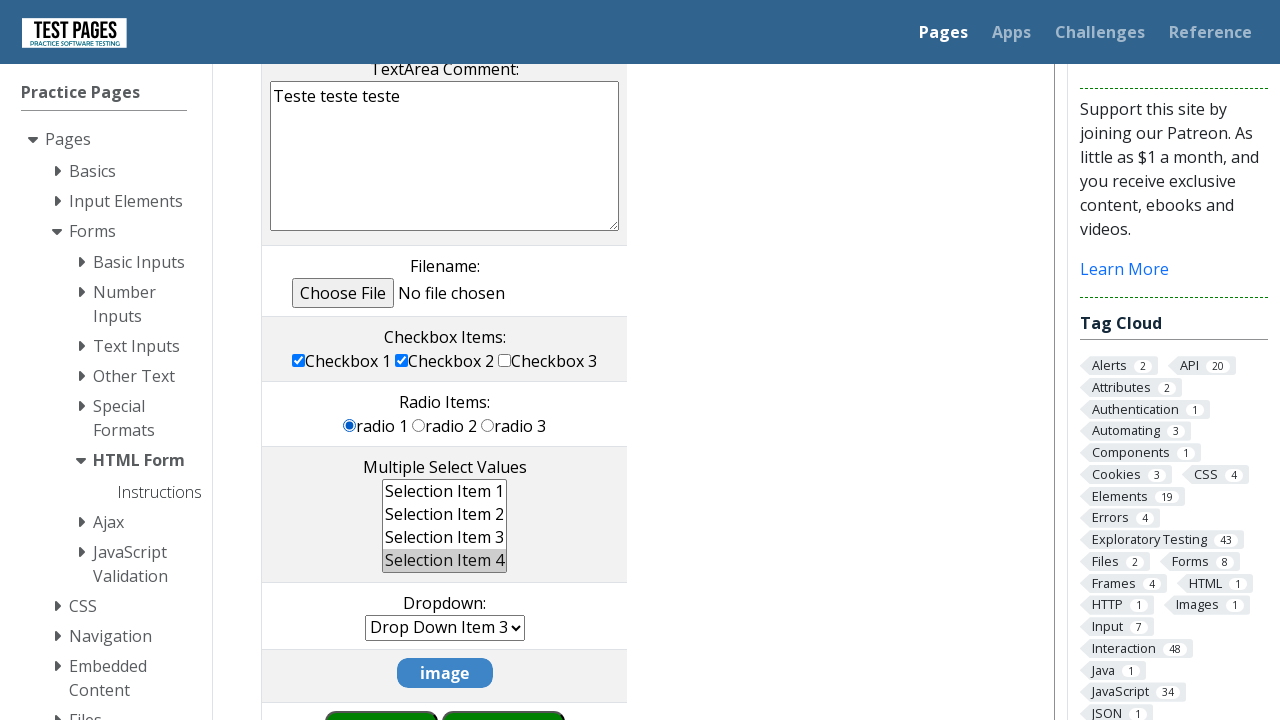

Selected multiple options (indices 0, 1, 3) from multi-select dropdown on select[name='multipleselect[]']
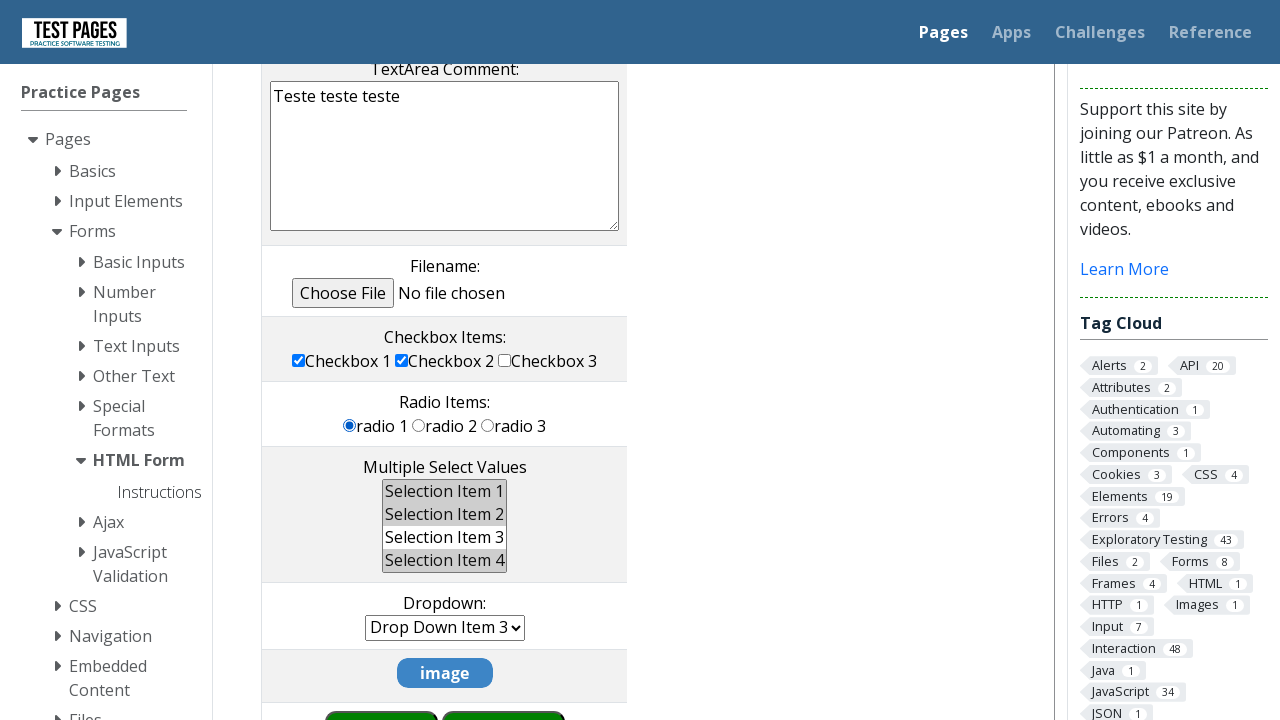

Selected first option from dropdown on select[name='dropdown']
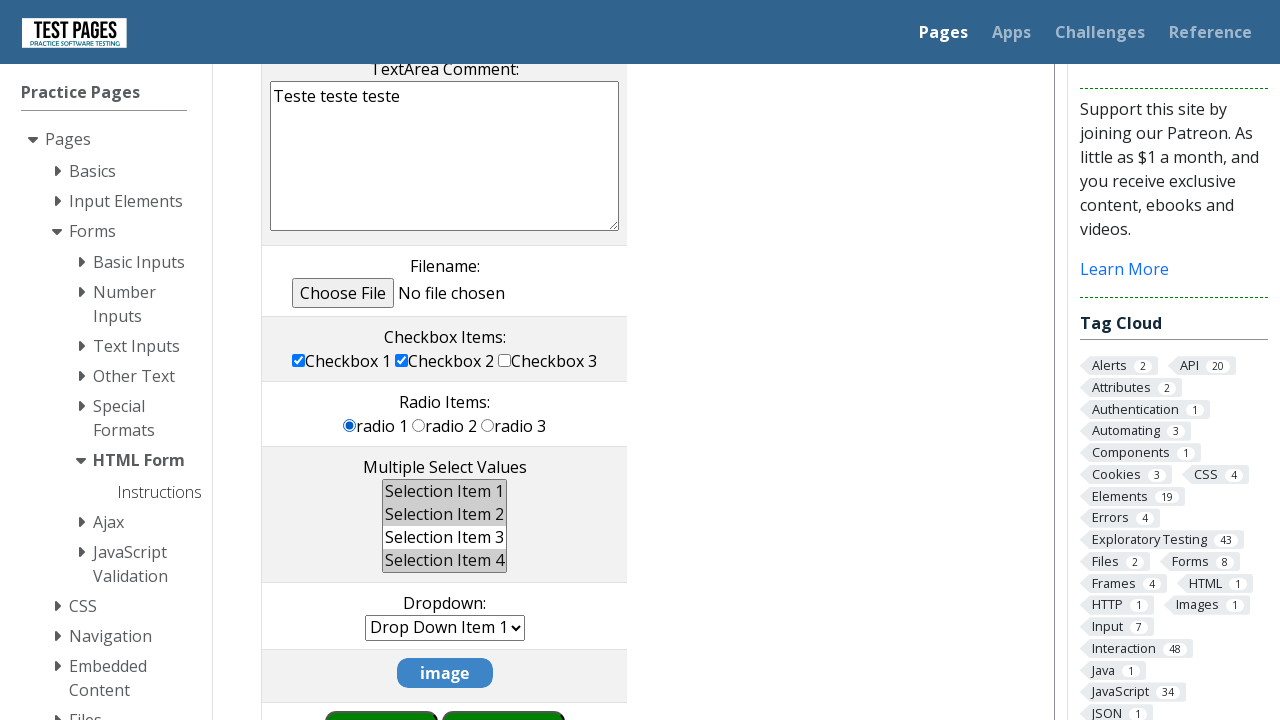

Clicked submit button to submit the form at (504, 690) on input[type='submit']
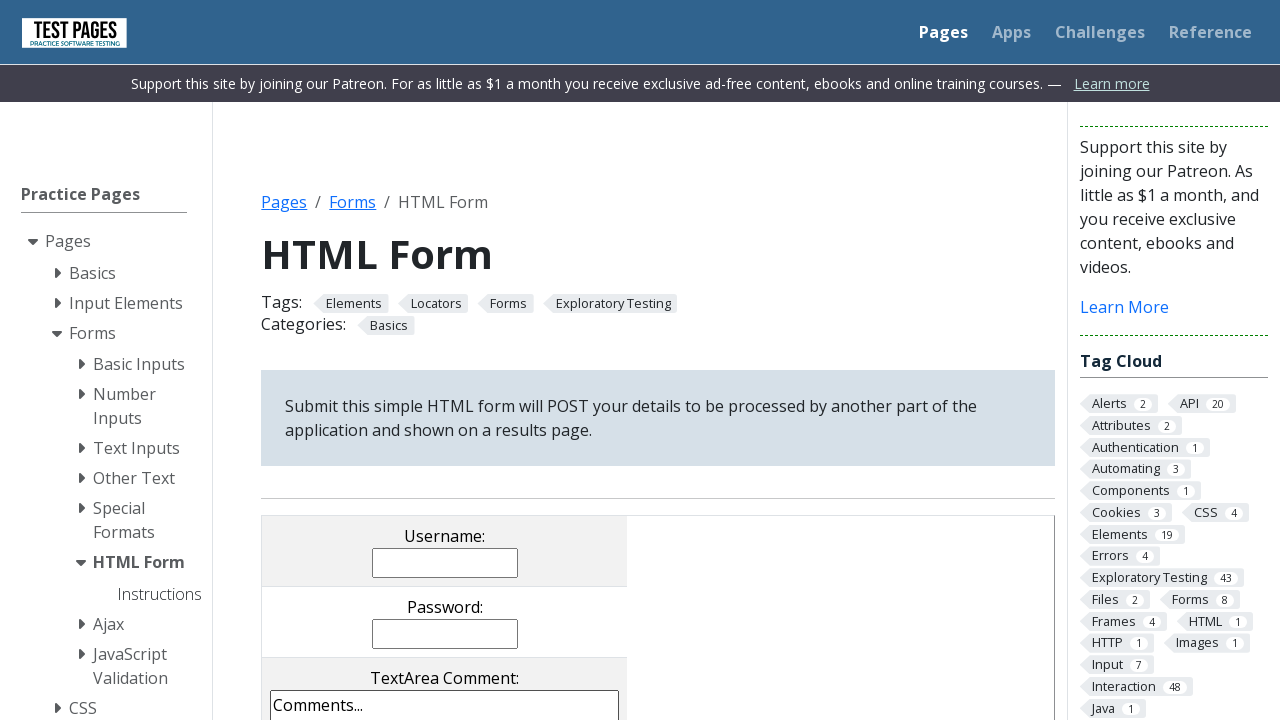

Waited for result page to load (networkidle)
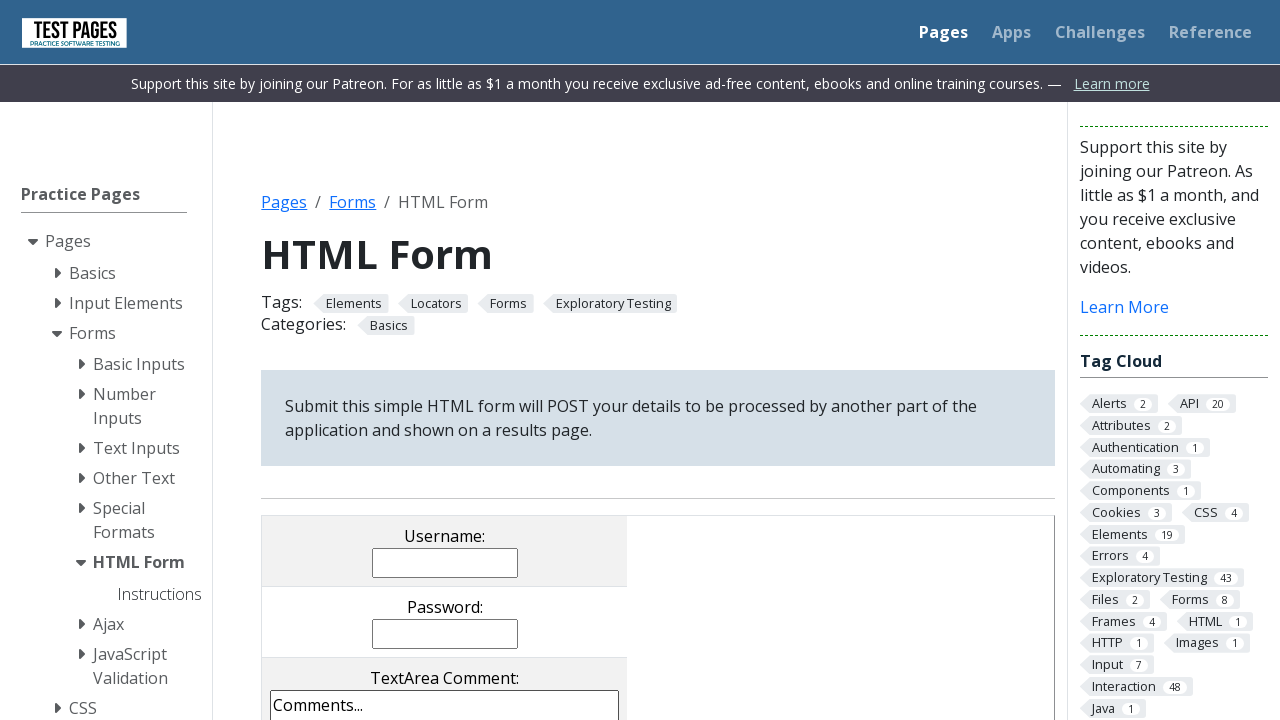

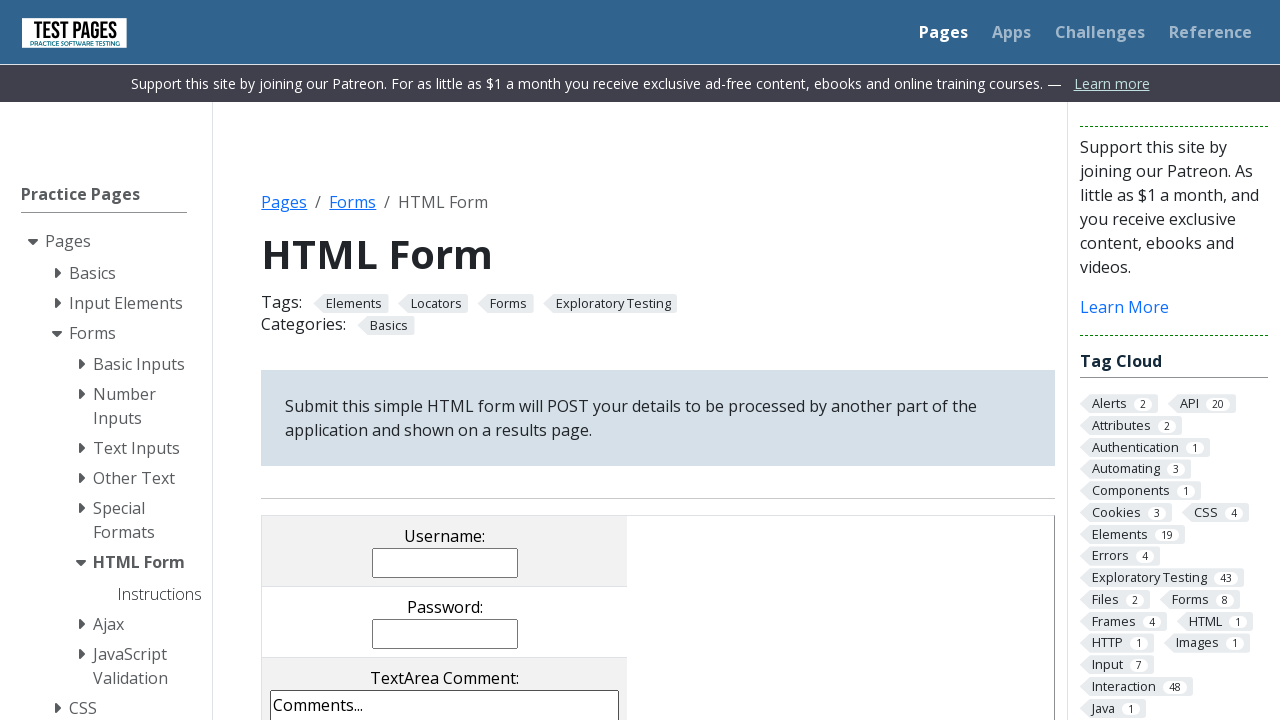